Tests page scrolling functionality by scrolling down and then back up on the Selenium documentation website

Starting URL: https://www.selenium.dev/

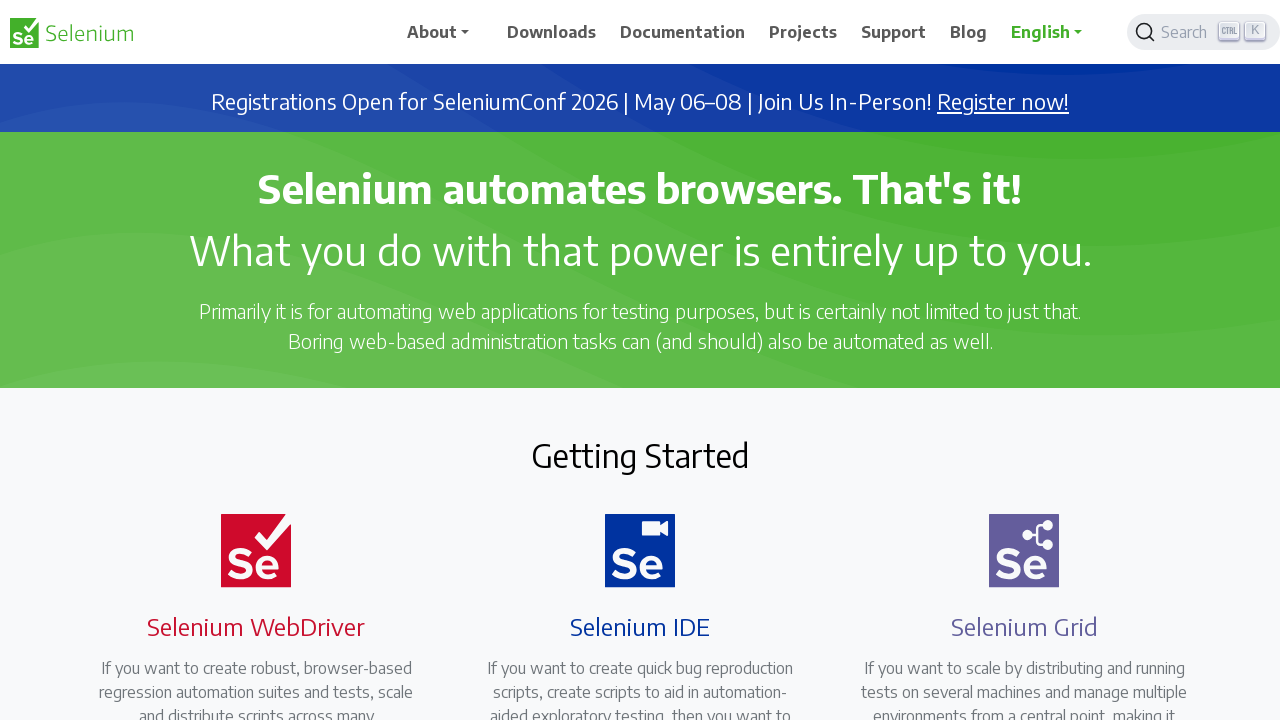

Scrolled down by 1000 pixels on Selenium documentation website
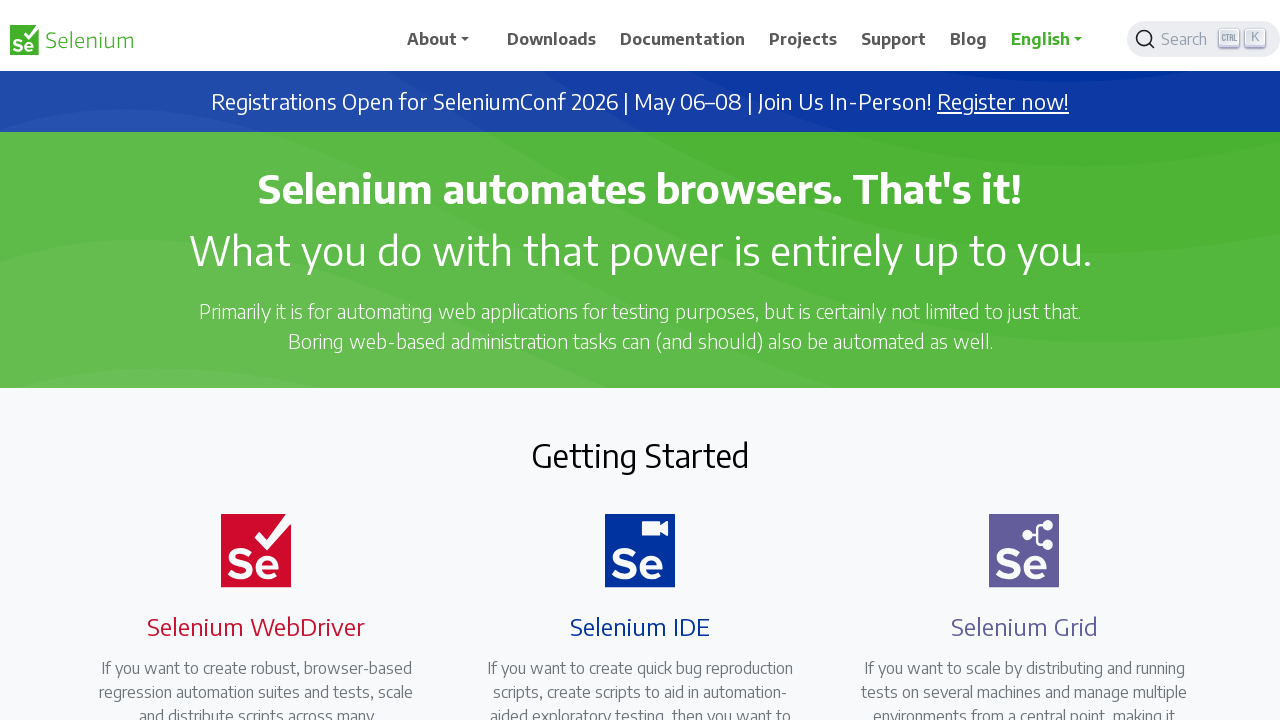

Waited 4 seconds to observe the scroll position
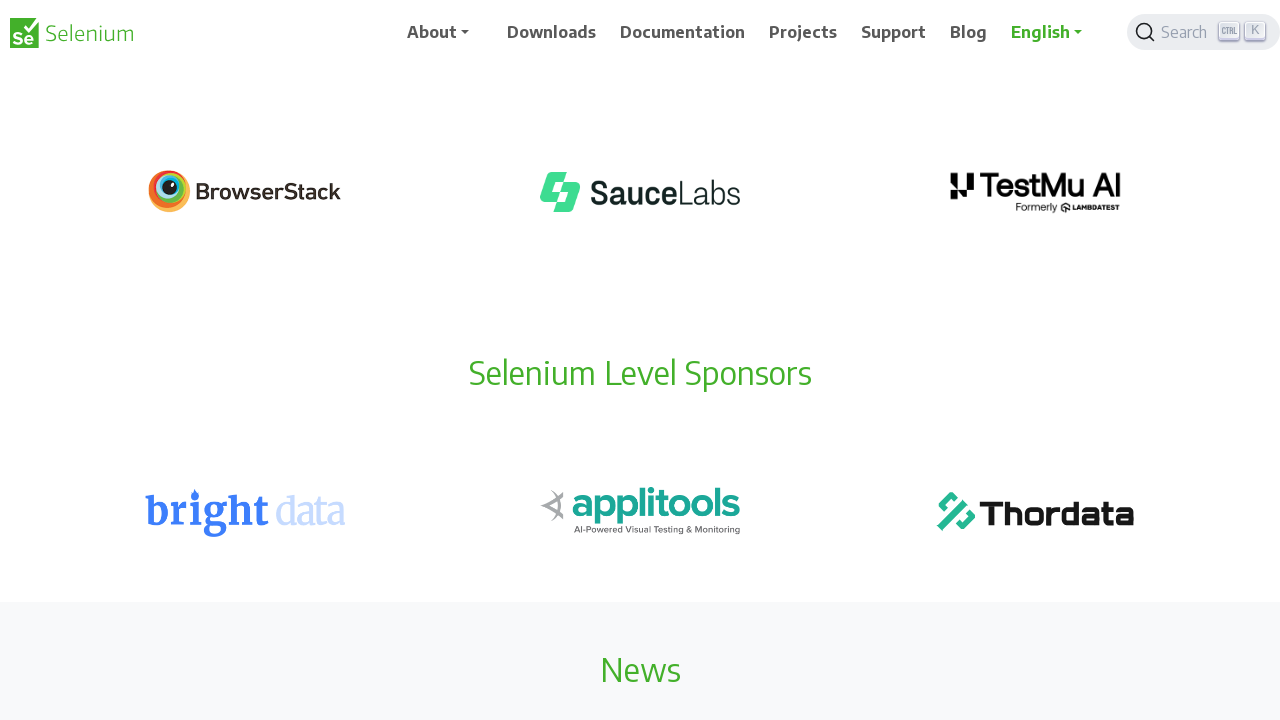

Scrolled back up by 1000 pixels to original position
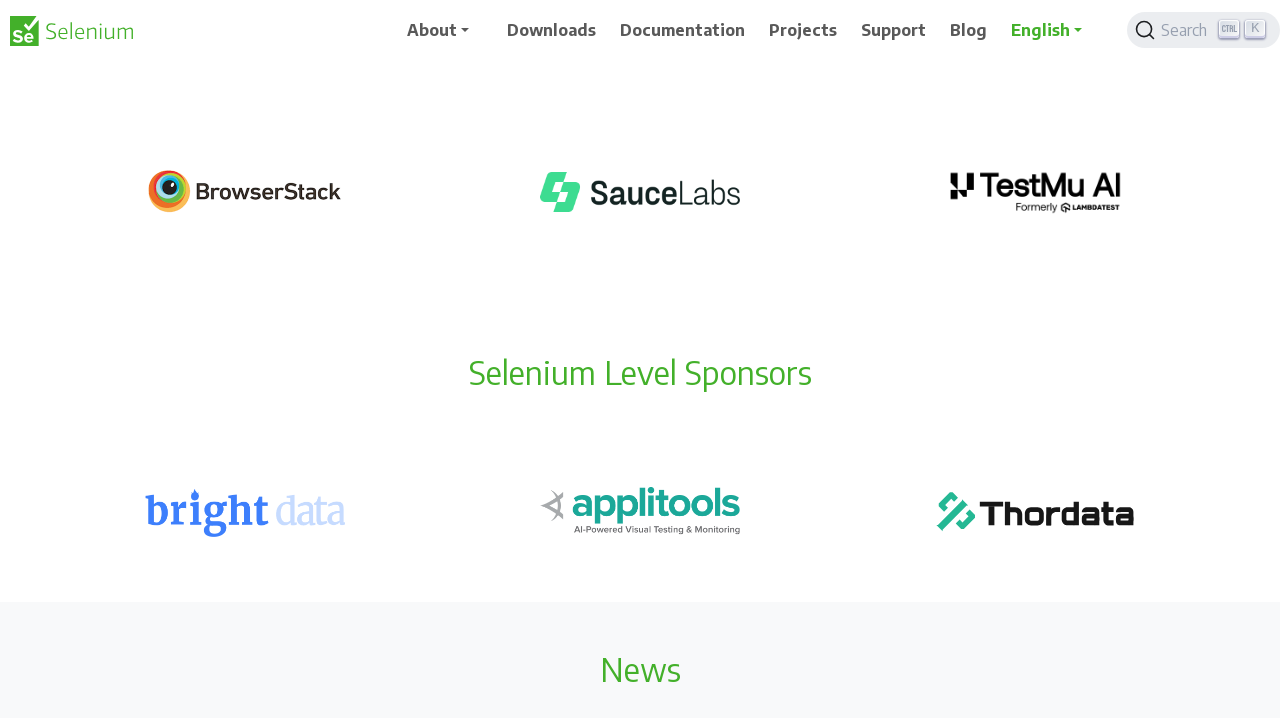

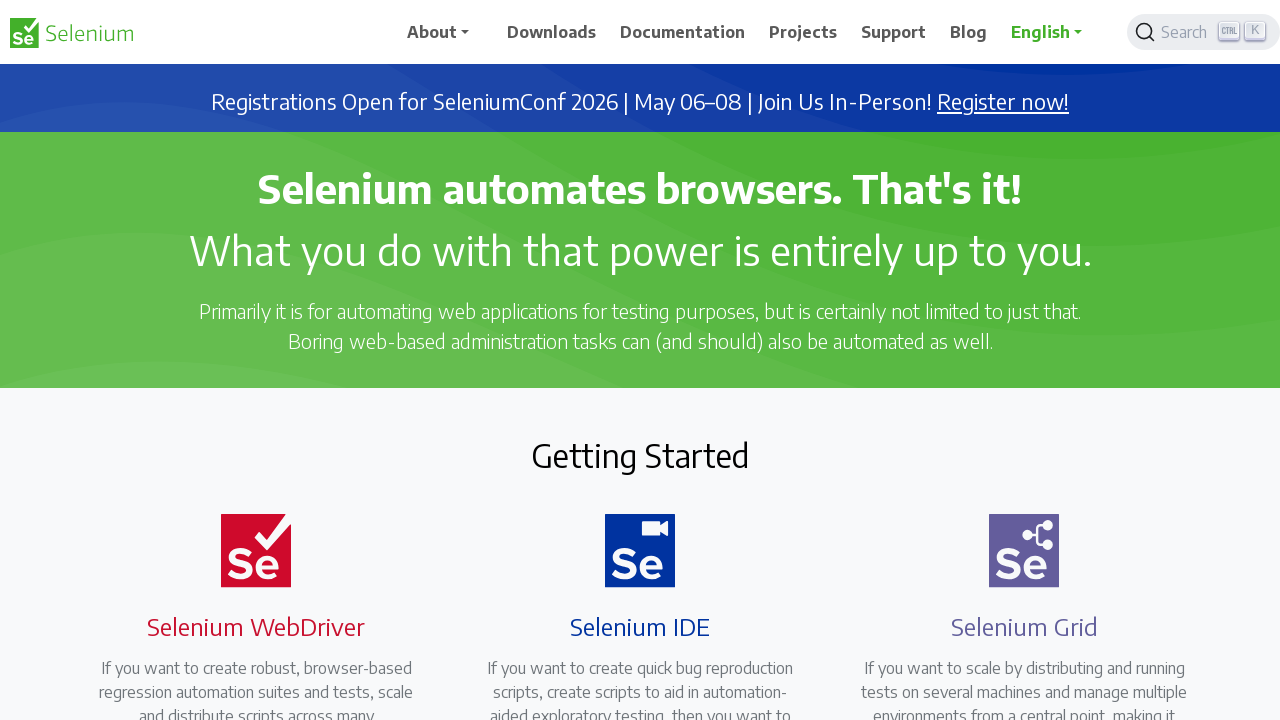